Scrolls to bottom of page and uses scroll up arrow button to return to top

Starting URL: https://automationexercise.com/

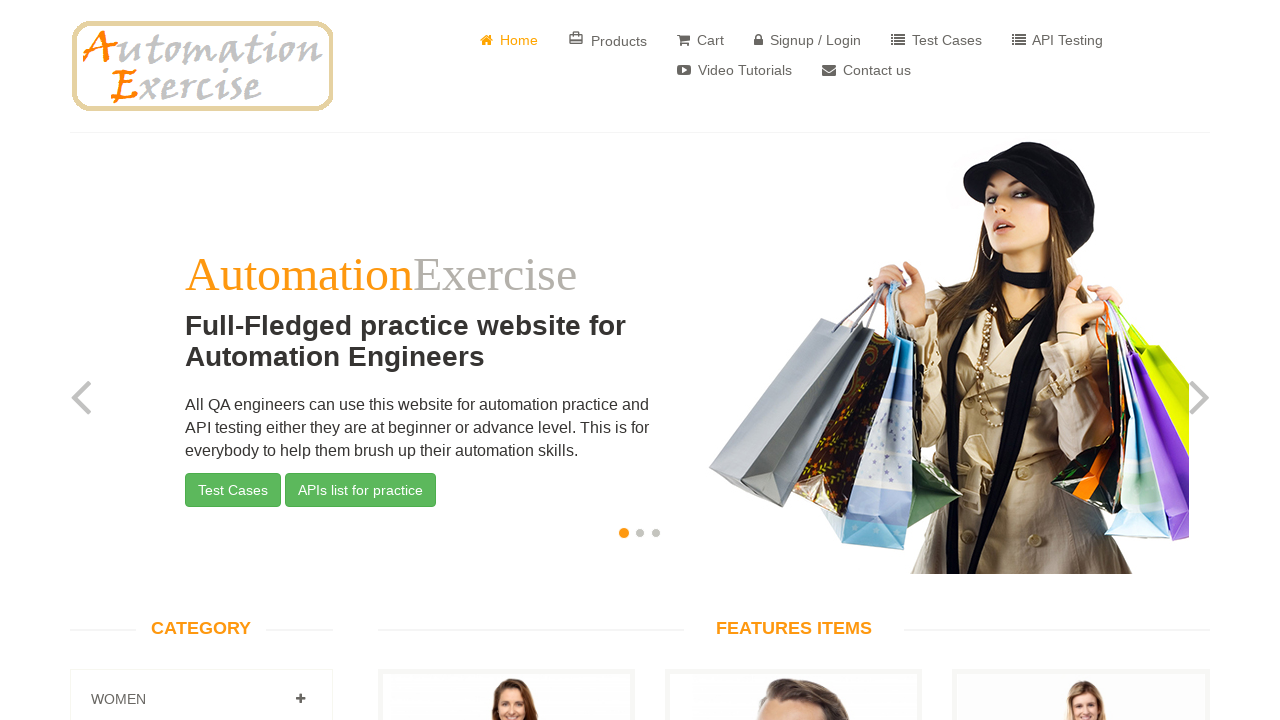

Scrolled down to bottom of page
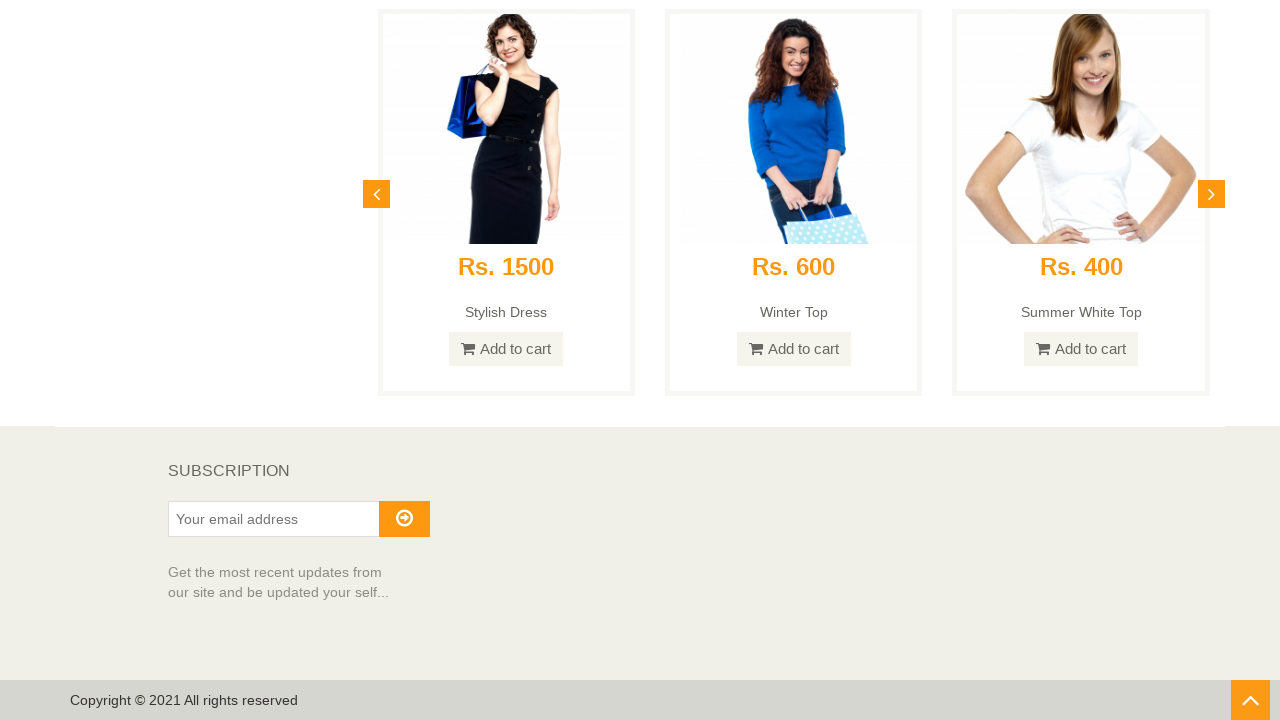

Clicked scroll up arrow button to return to top at (1250, 700) on xpath=//a[@id='scrollUp']
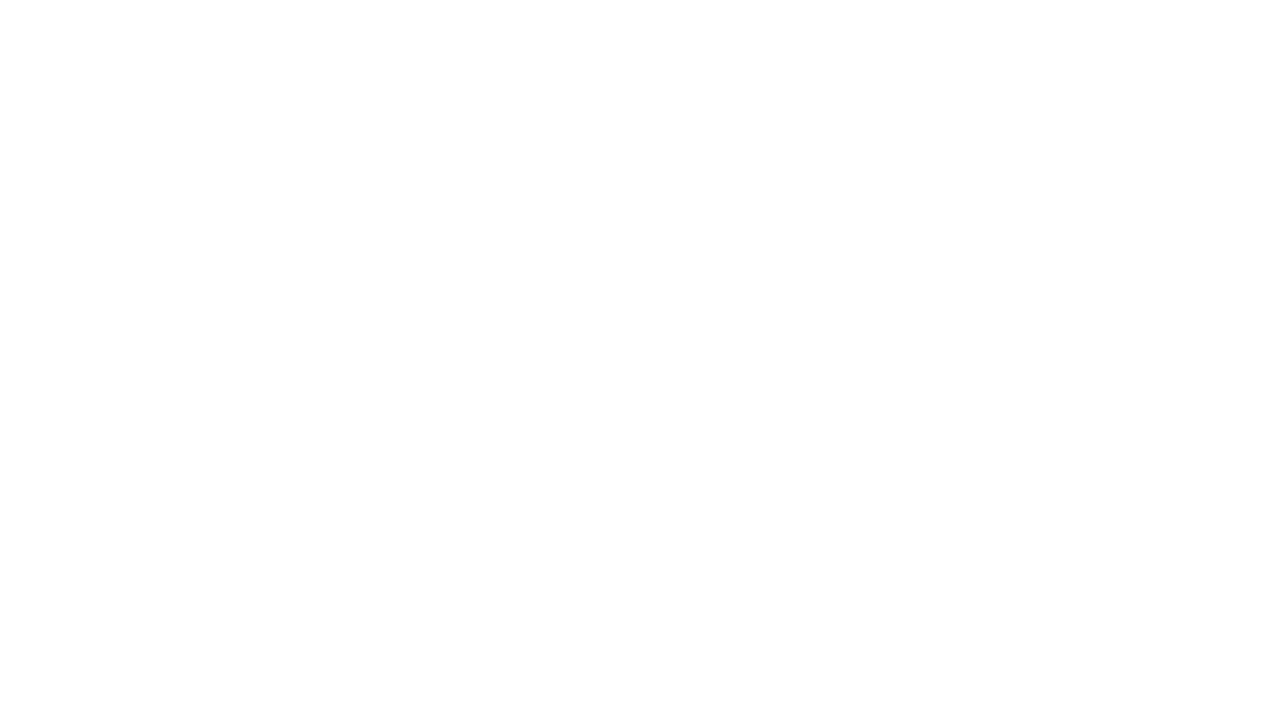

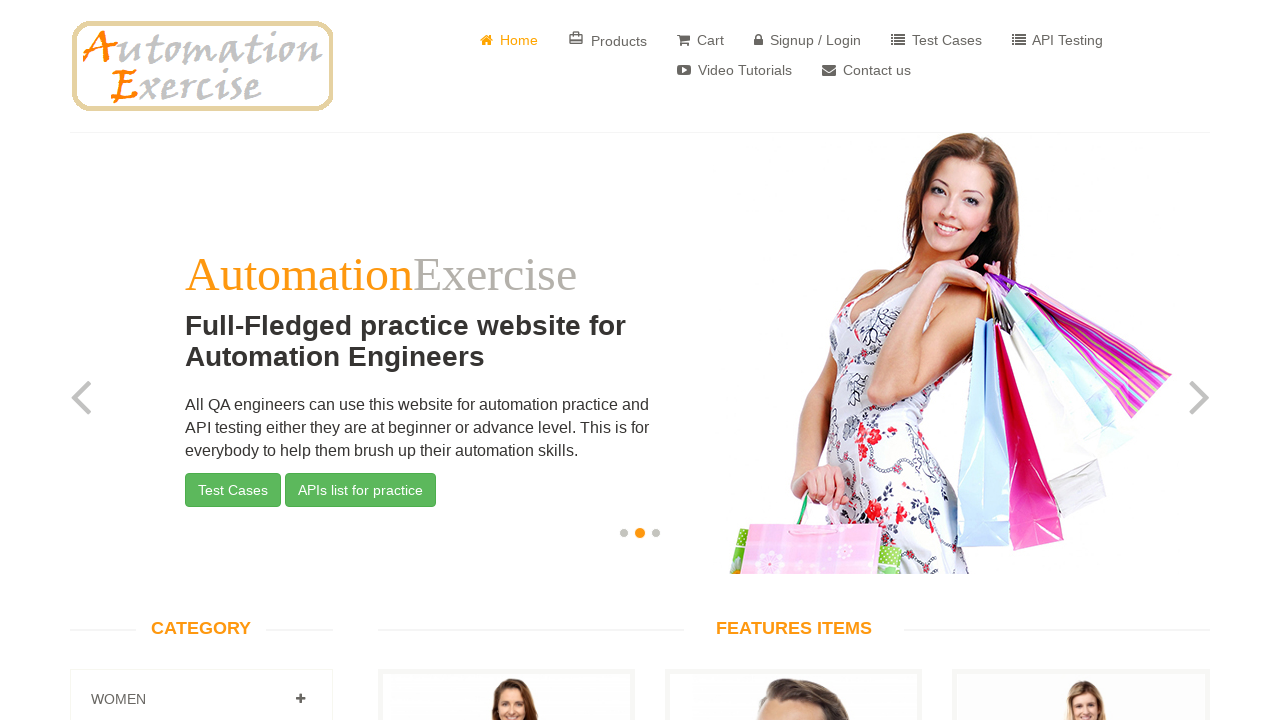